Tests checkbox functionality by unchecking one checkbox and checking another on a demo web form

Starting URL: https://www.selenium.dev/selenium/web/web-form.html

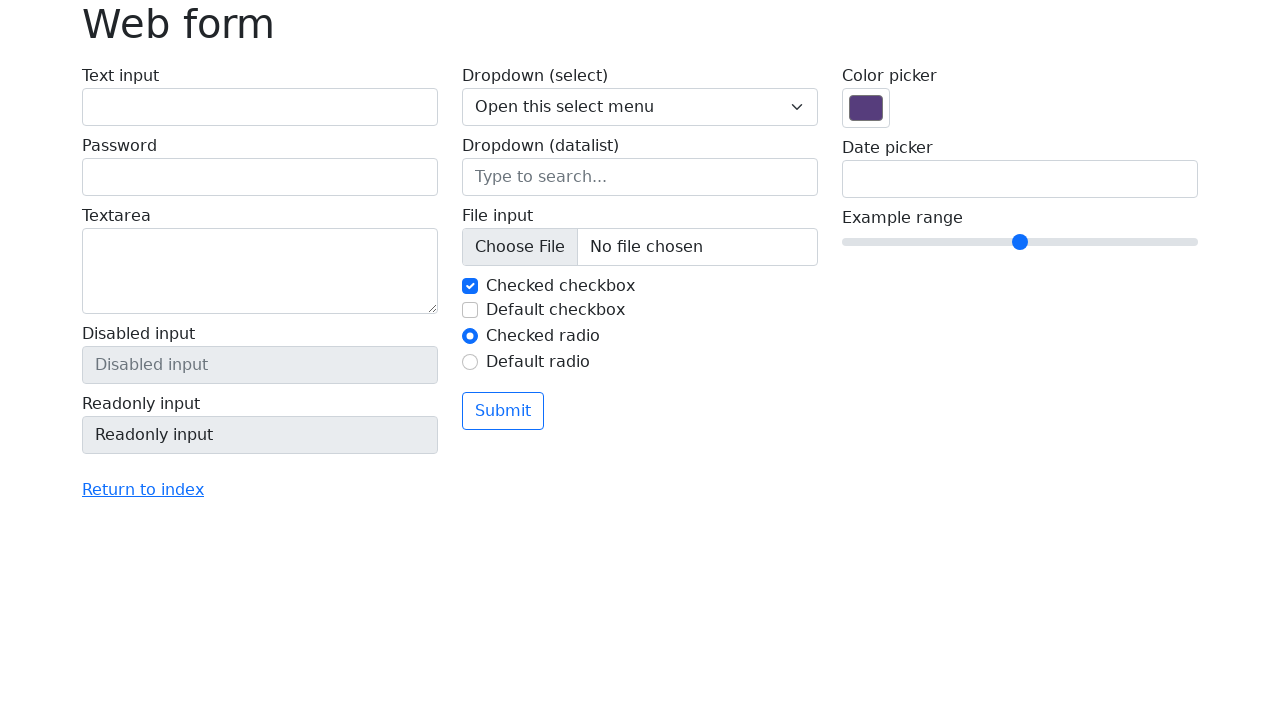

Unchecked the first checkbox at (470, 286) on #my-check-1
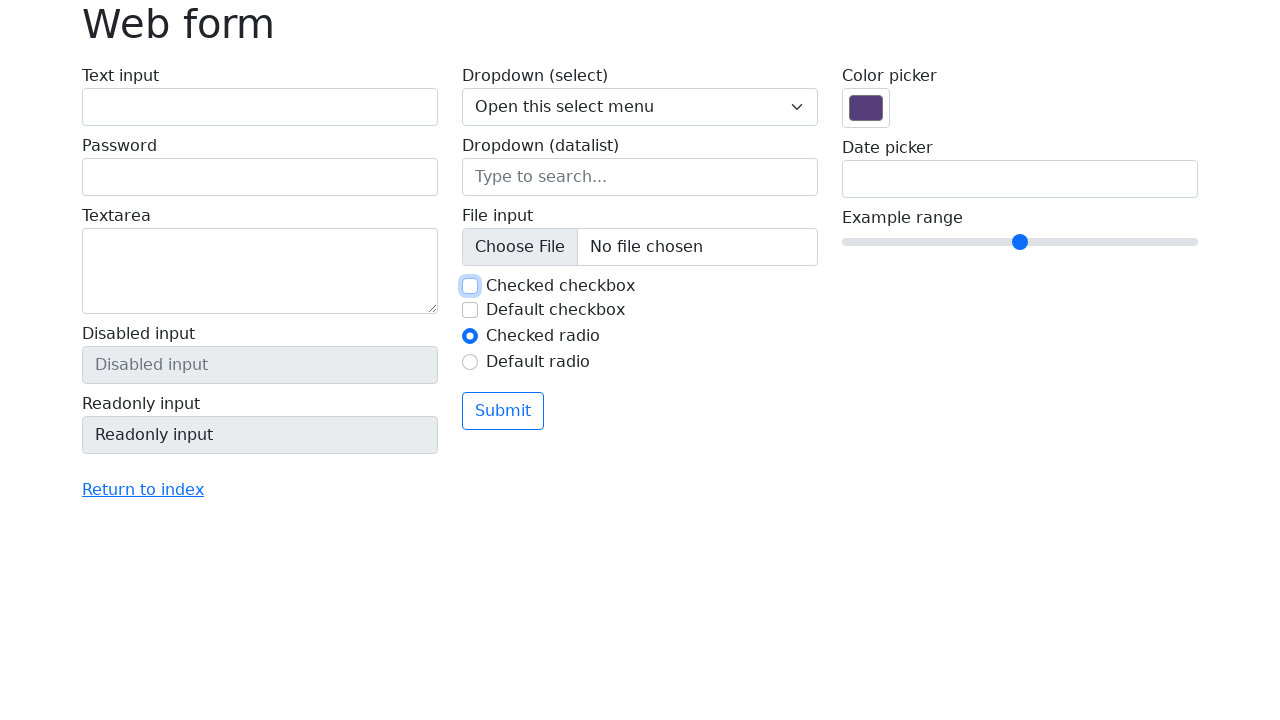

Checked the second checkbox at (470, 310) on #my-check-2
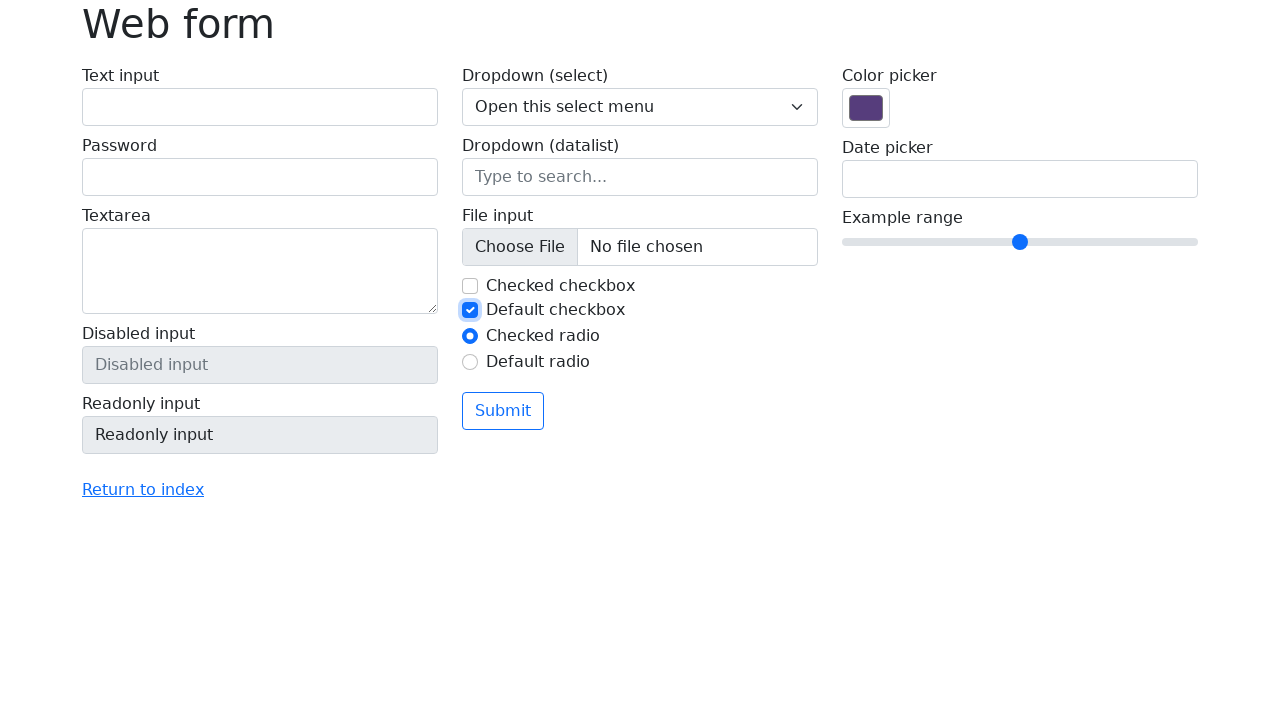

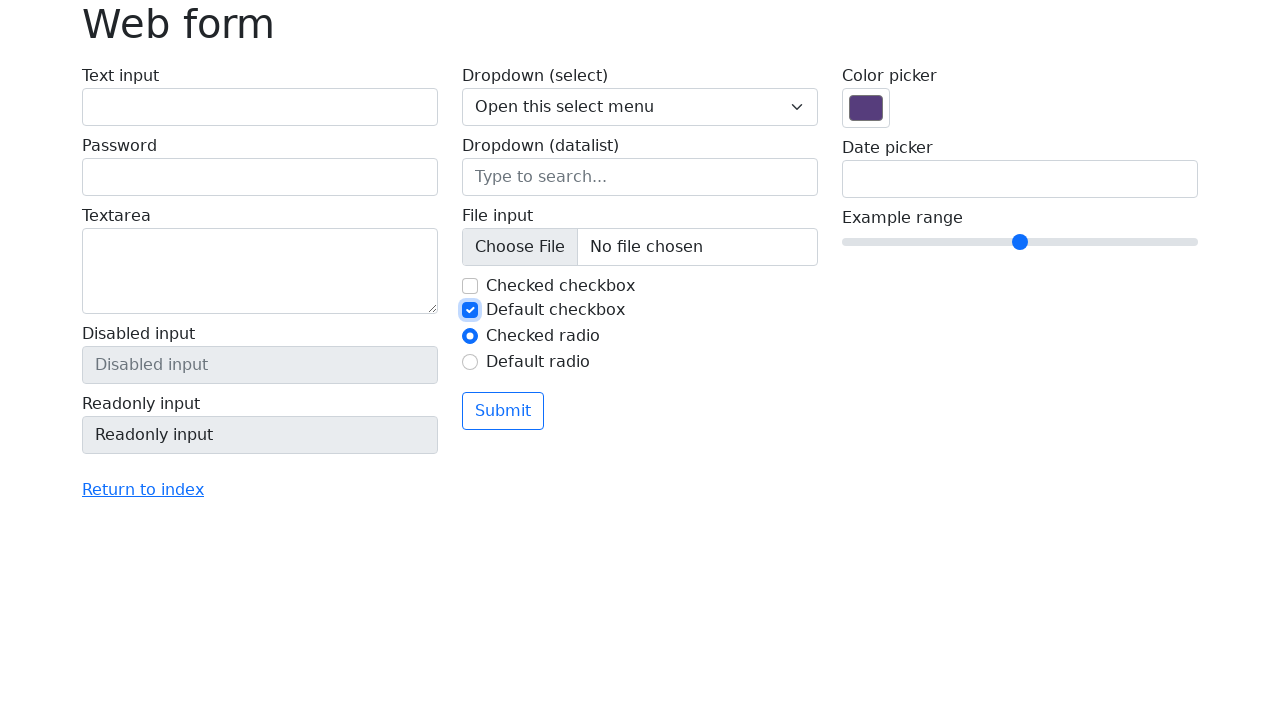